Tests the delete functionality on a web table by clicking the delete button for the first three records

Starting URL: https://demoqa.com/webtables

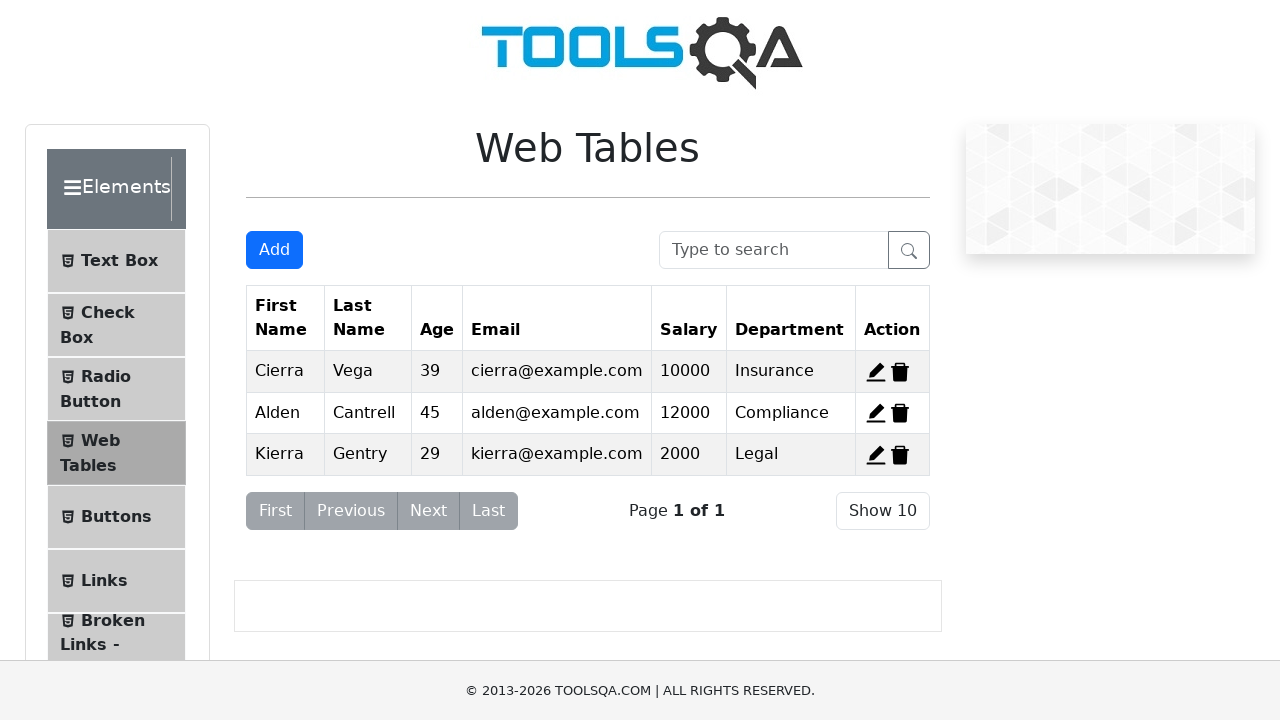

Clicked delete button for record 1 at (900, 372) on //span[@id='delete-record-1']
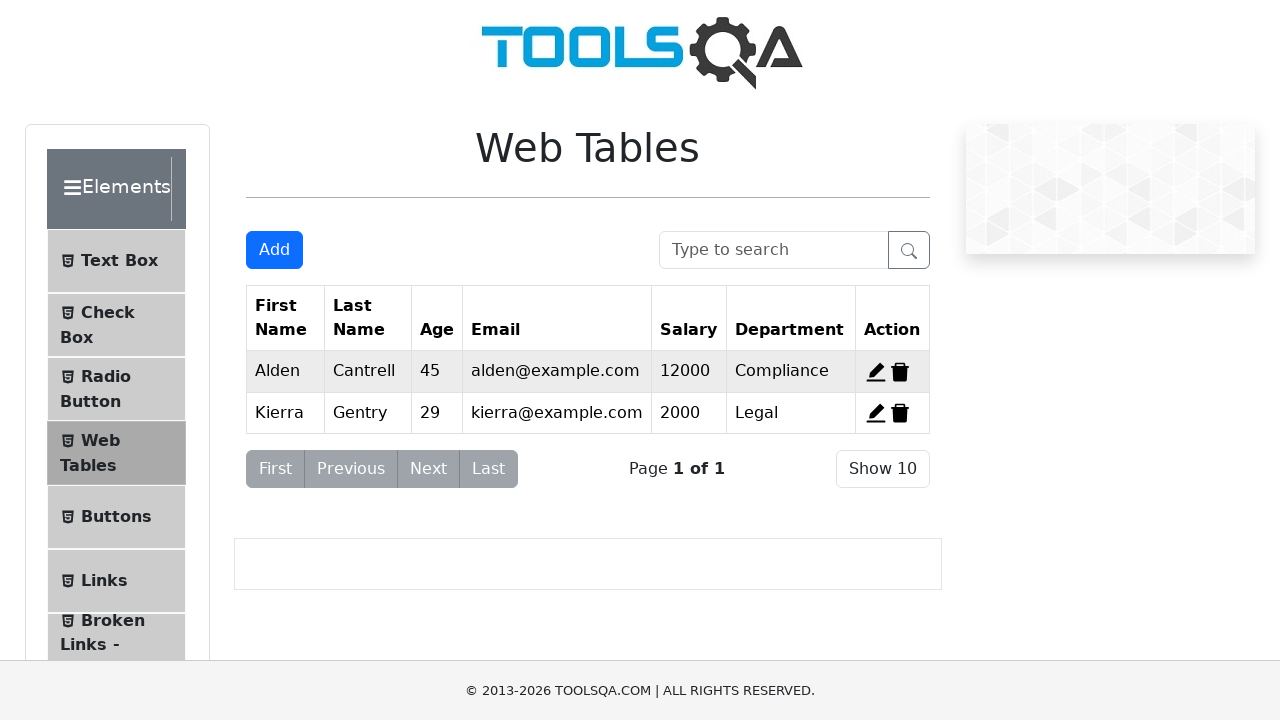

Clicked delete button for record 2 at (900, 372) on //span[@id='delete-record-2']
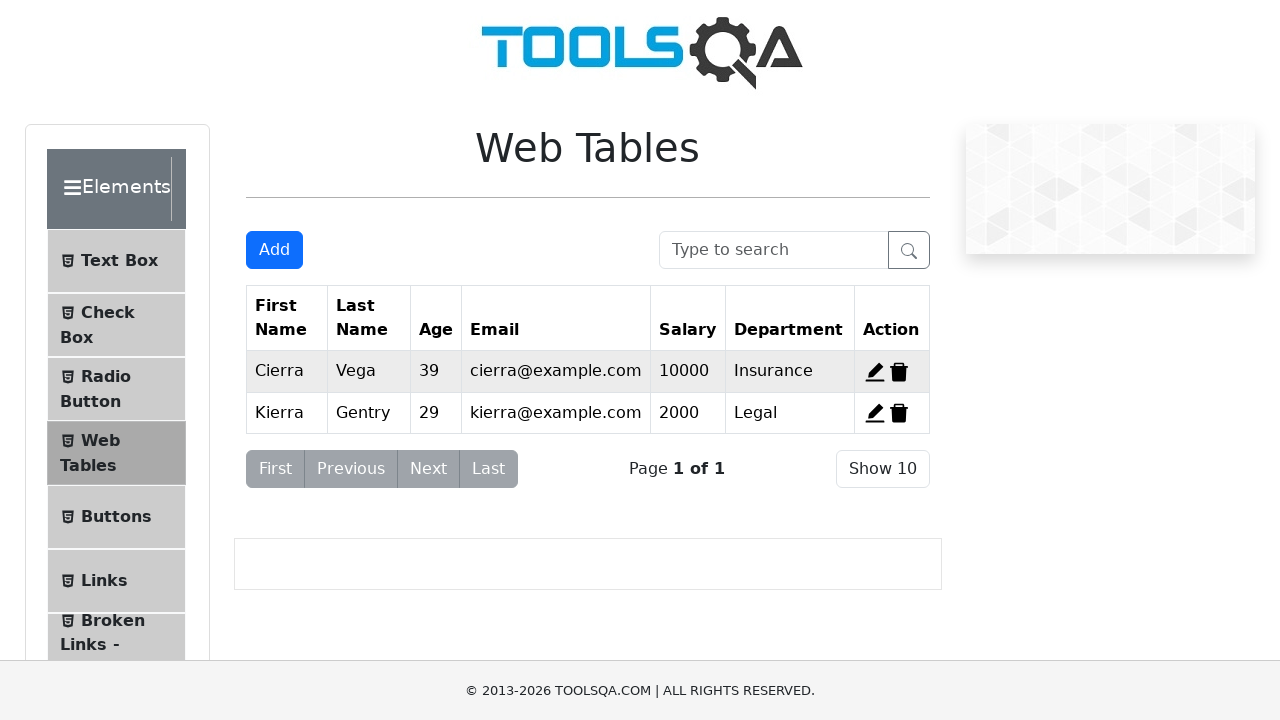

Clicked delete button for record 3 at (899, 413) on //span[@id='delete-record-3']
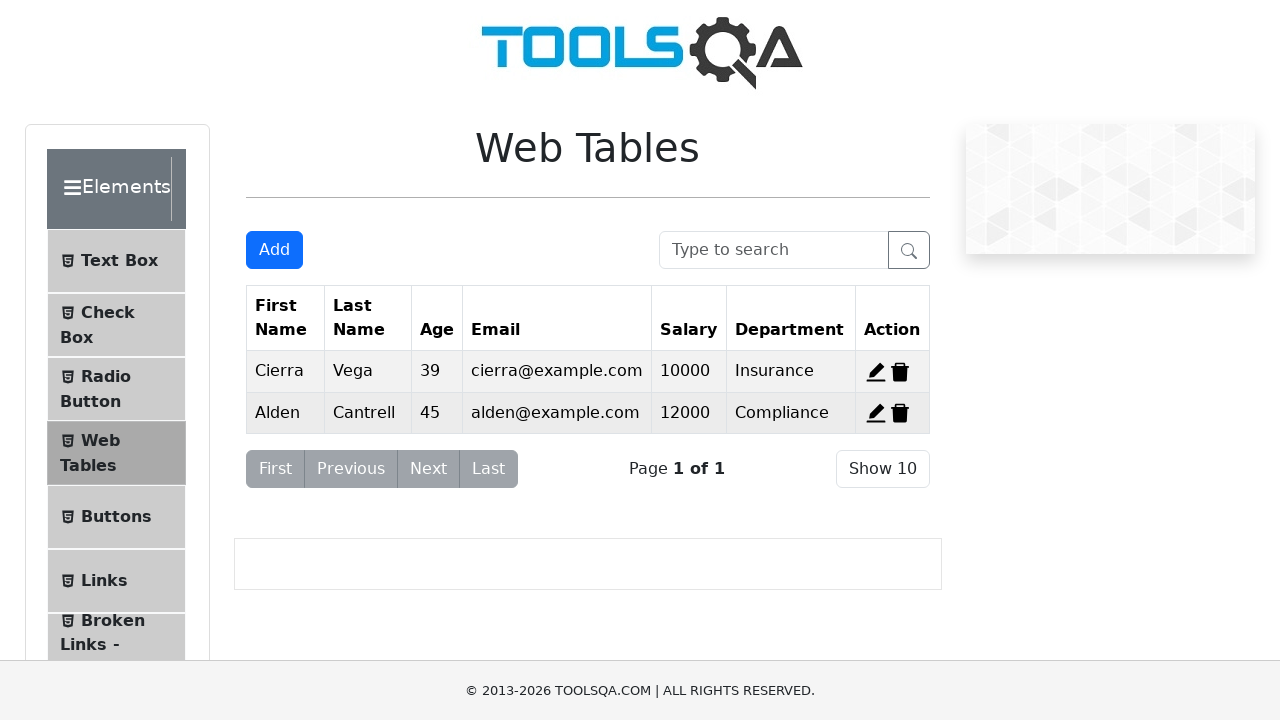

Waited for table to update after deletions
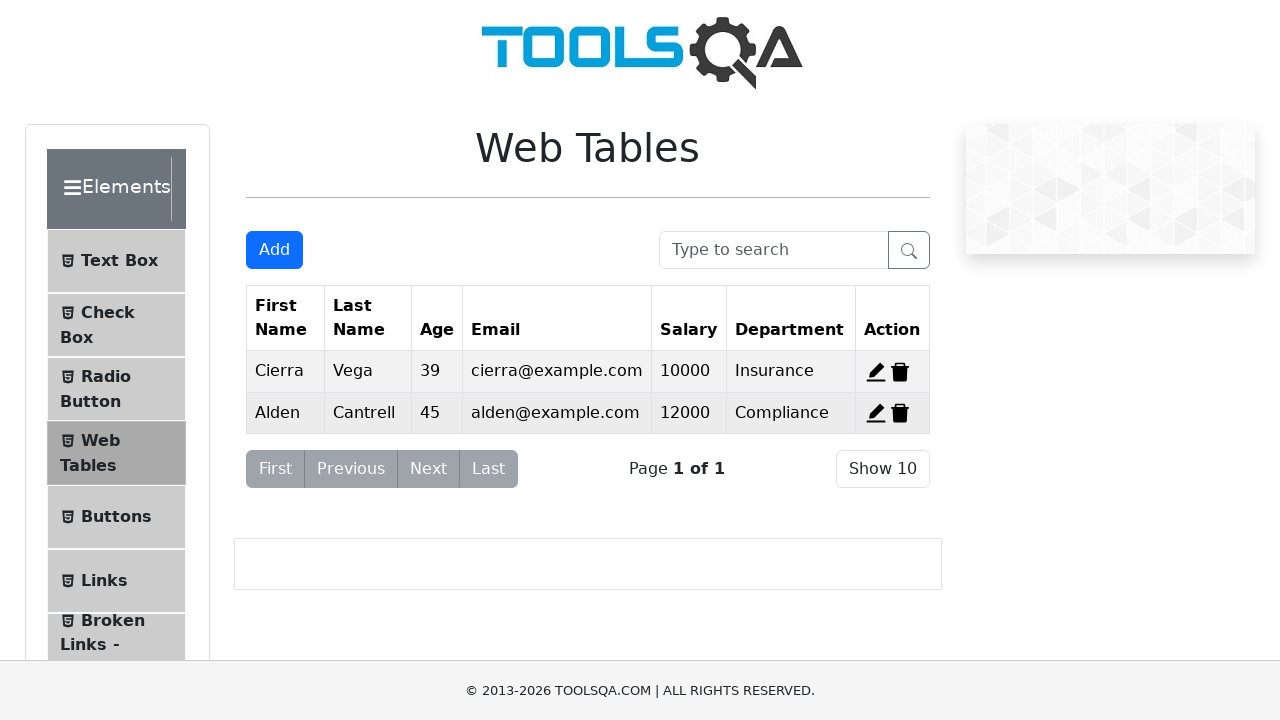

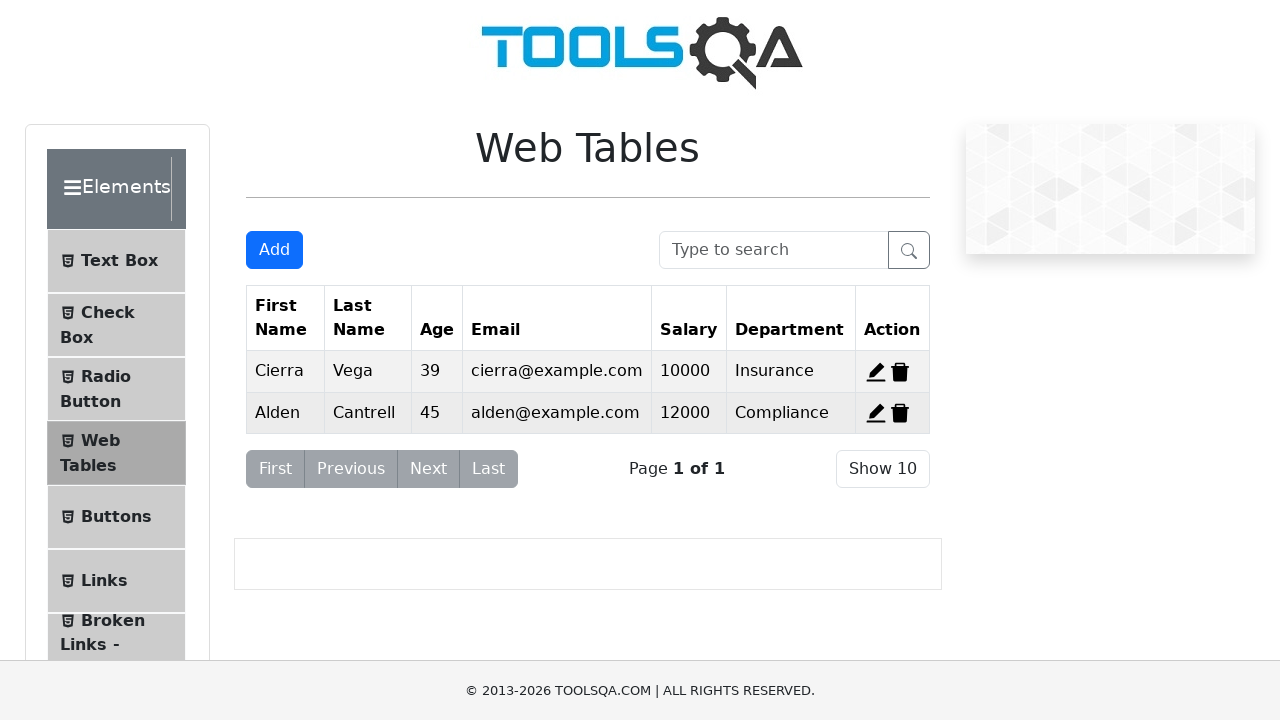